Tests form interaction by clicking a button, filling text fields, selecting dropdown options, and clicking checkboxes, verifying message updates after each action

Starting URL: https://s3.amazonaws.com/webdriver-testing-website/form.html

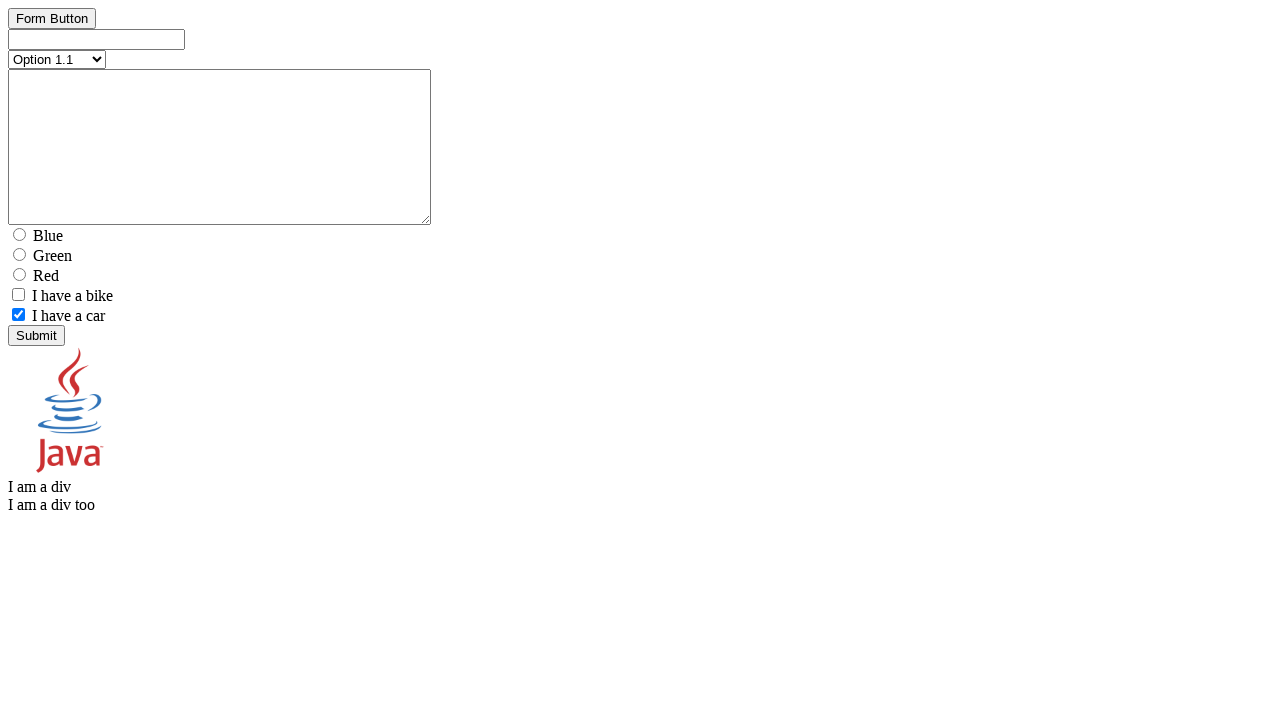

Clicked button element at (52, 36) on #button_element
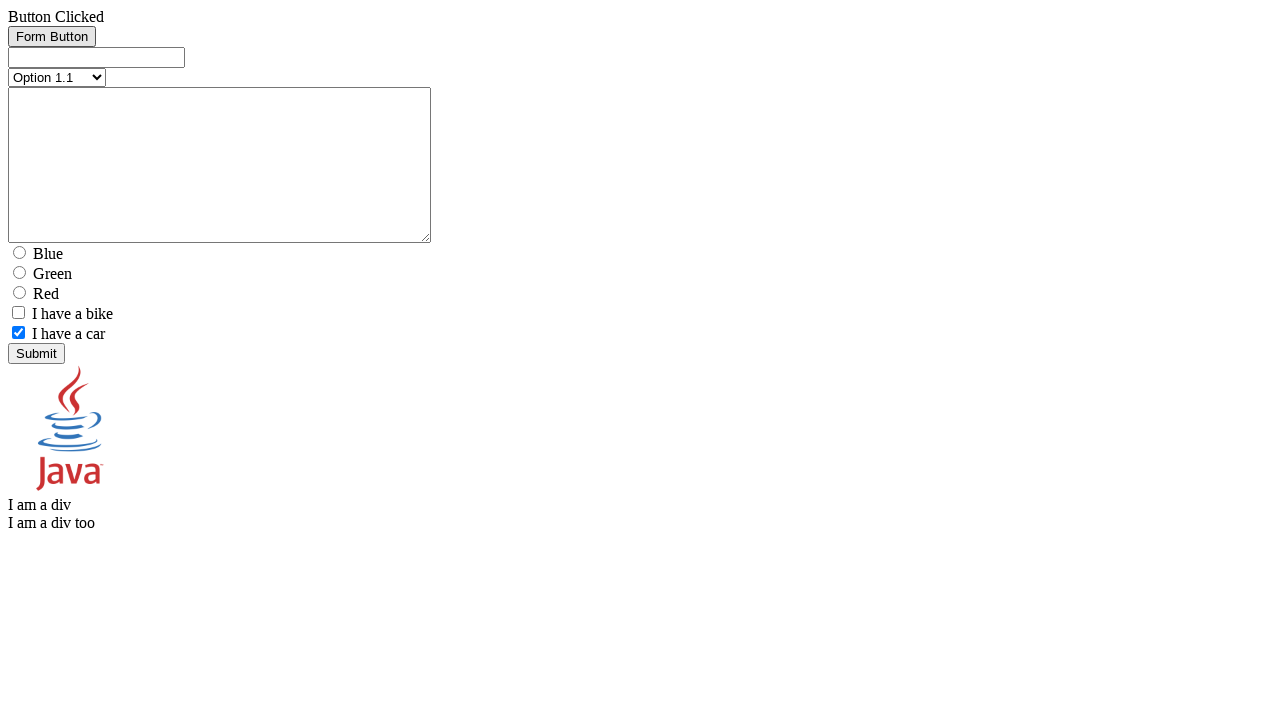

Button clicked message appeared
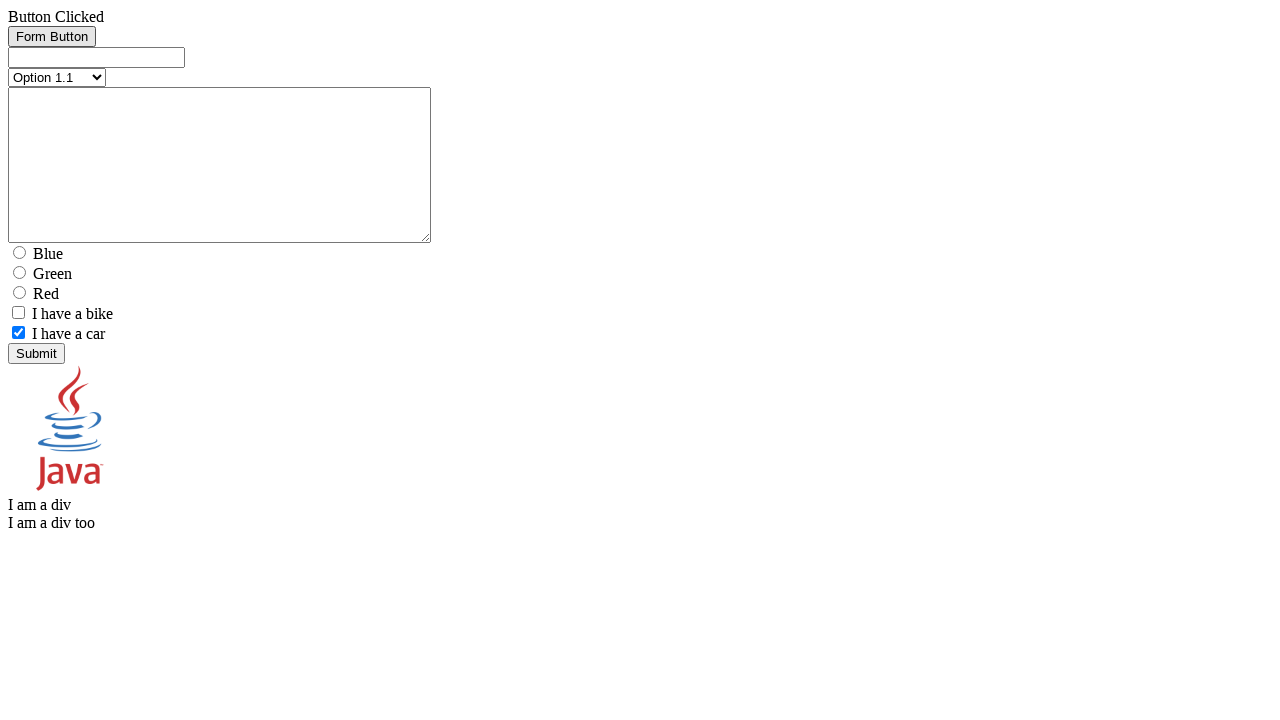

Filled text input field with 'test text' on #text_element
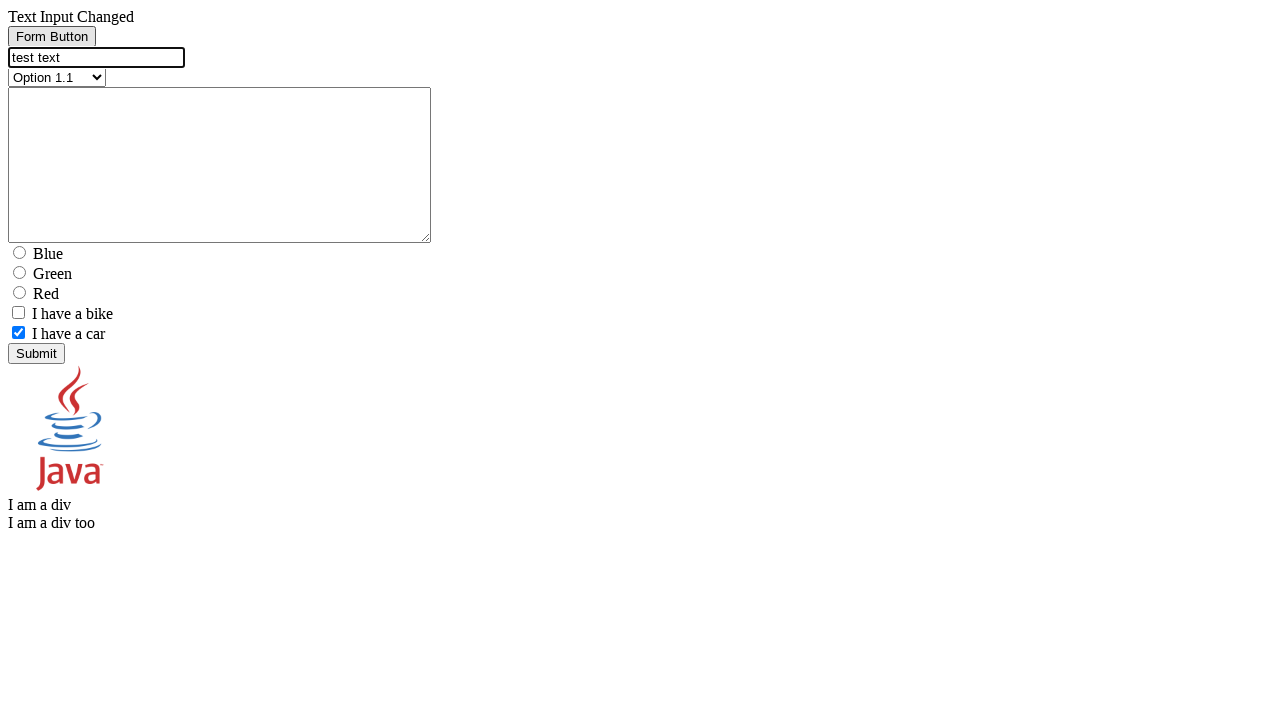

Filled textarea field with 'test text' on #textarea_element
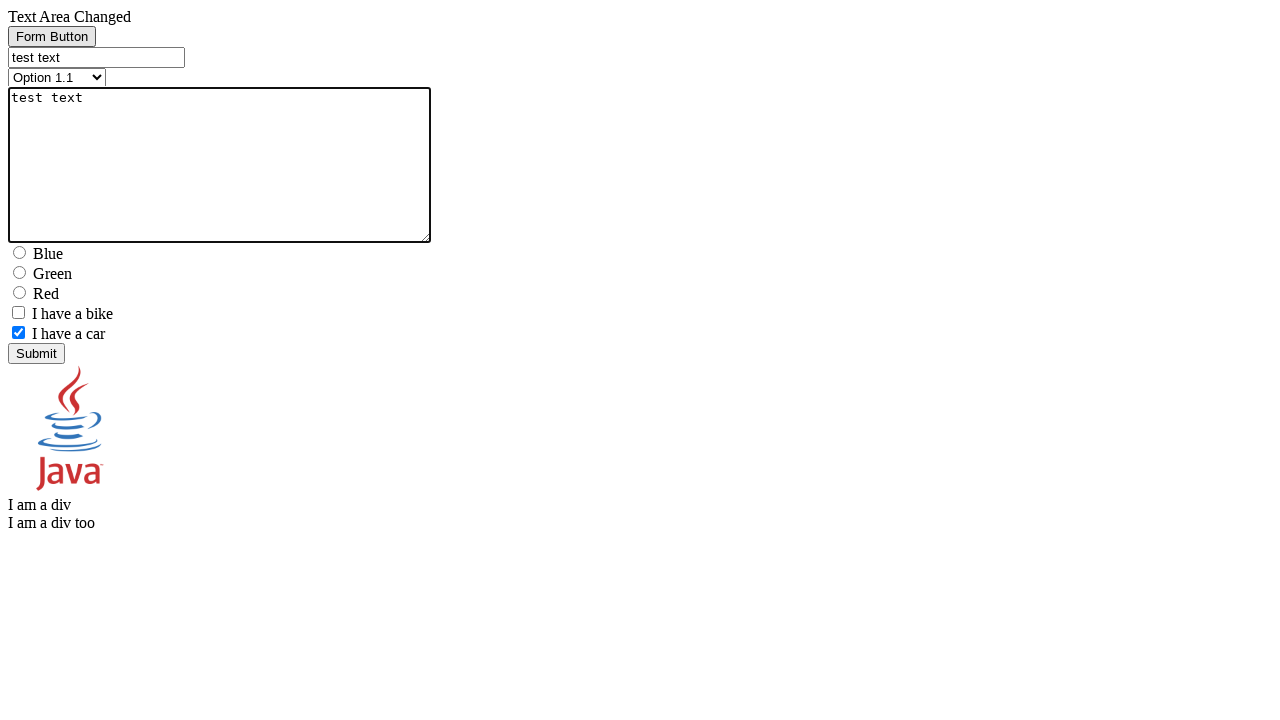

Selected 'Option 2.1' from dropdown on #select_element
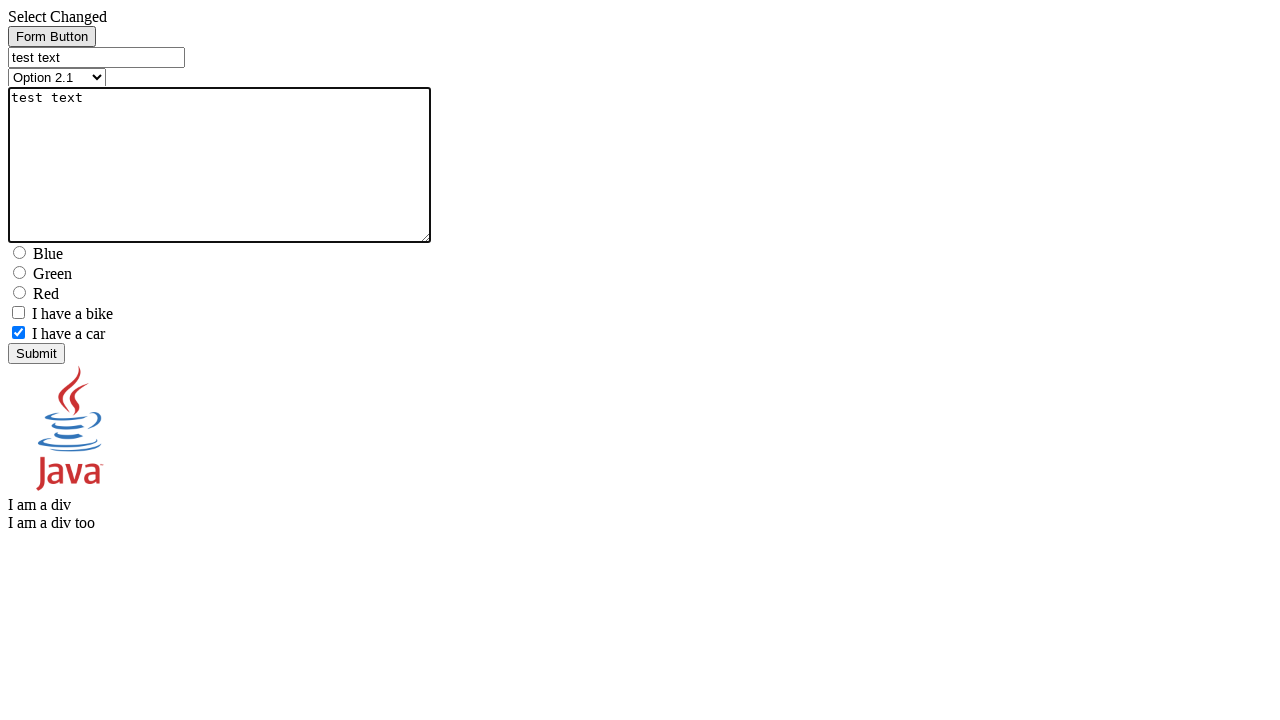

Clicked checkbox element at (18, 312) on xpath=//input[@name='checkbox1_element']
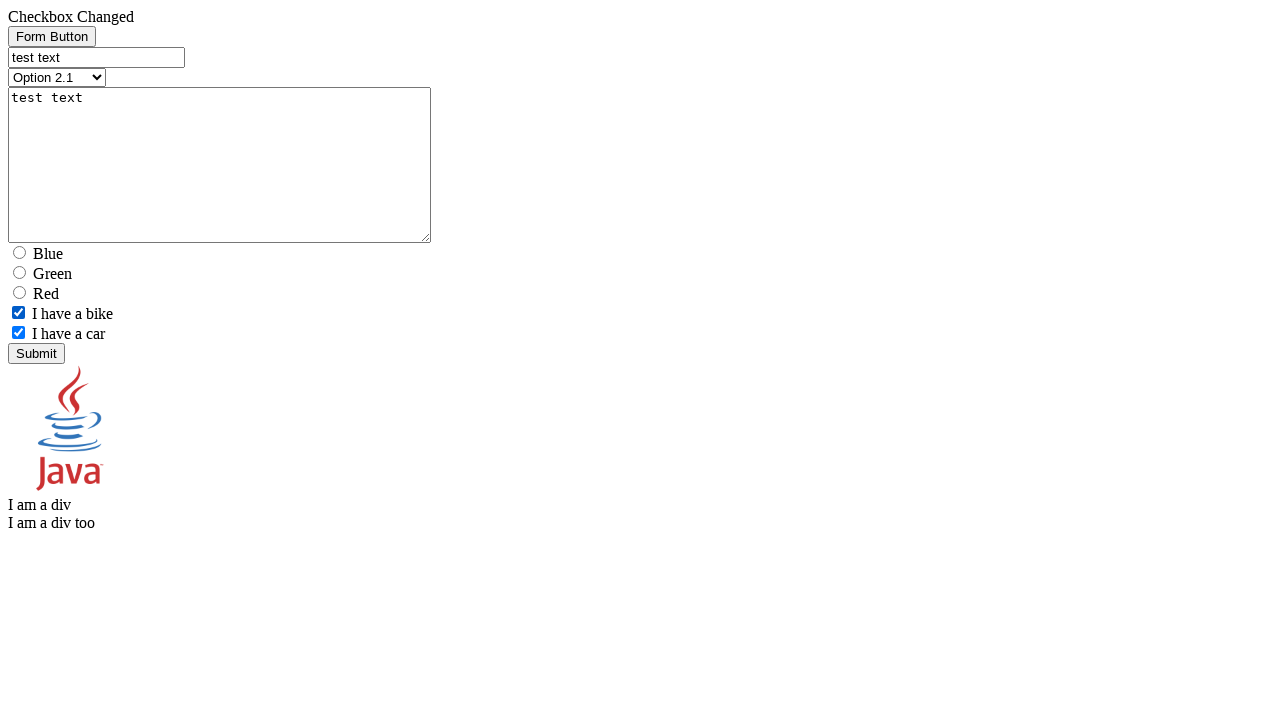

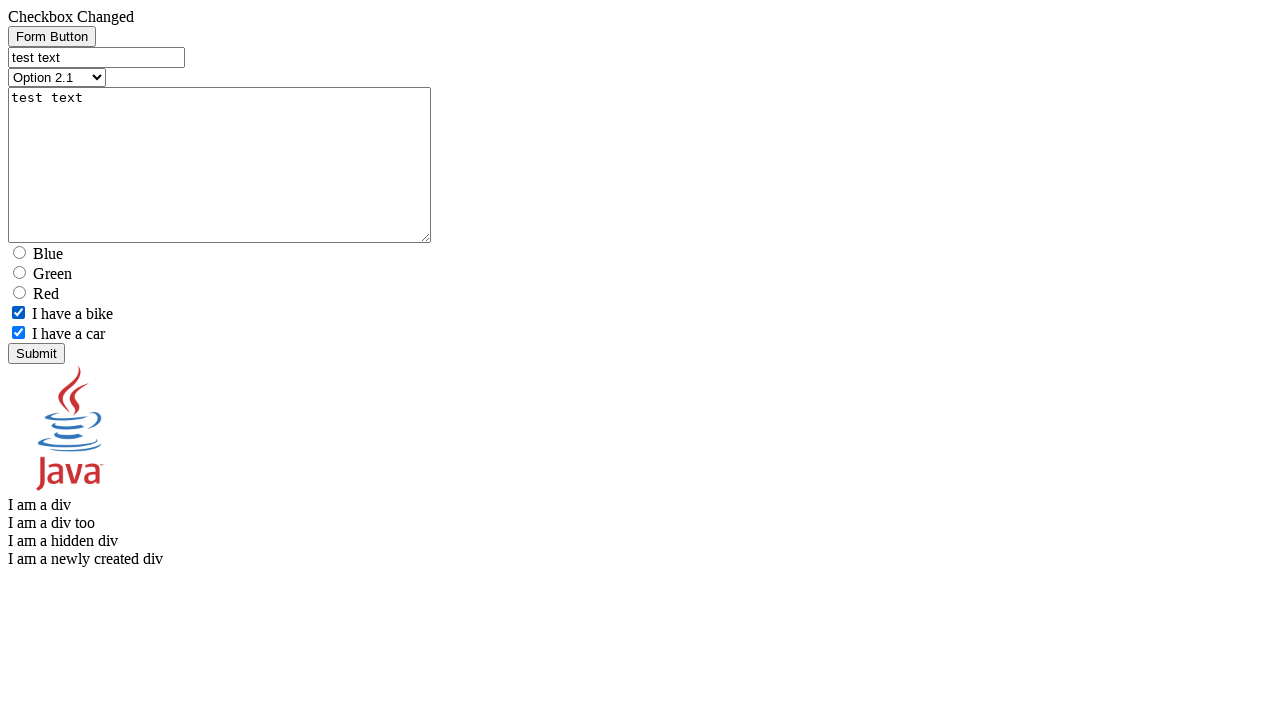